Tests multi-tab browser handling by opening a new tab, navigating to a courses page, extracting a course name, switching back to the original tab, and entering that course name into a form field.

Starting URL: https://rahulshettyacademy.com/angularpractice/

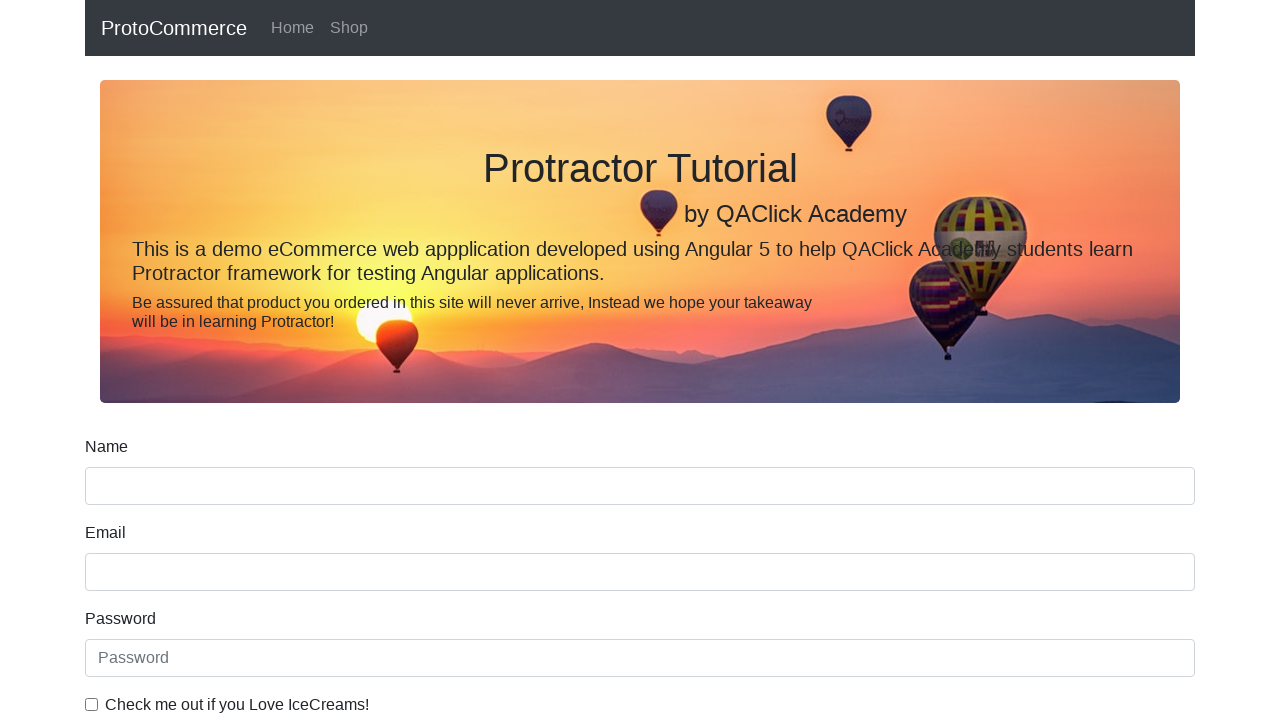

Opened a new browser tab
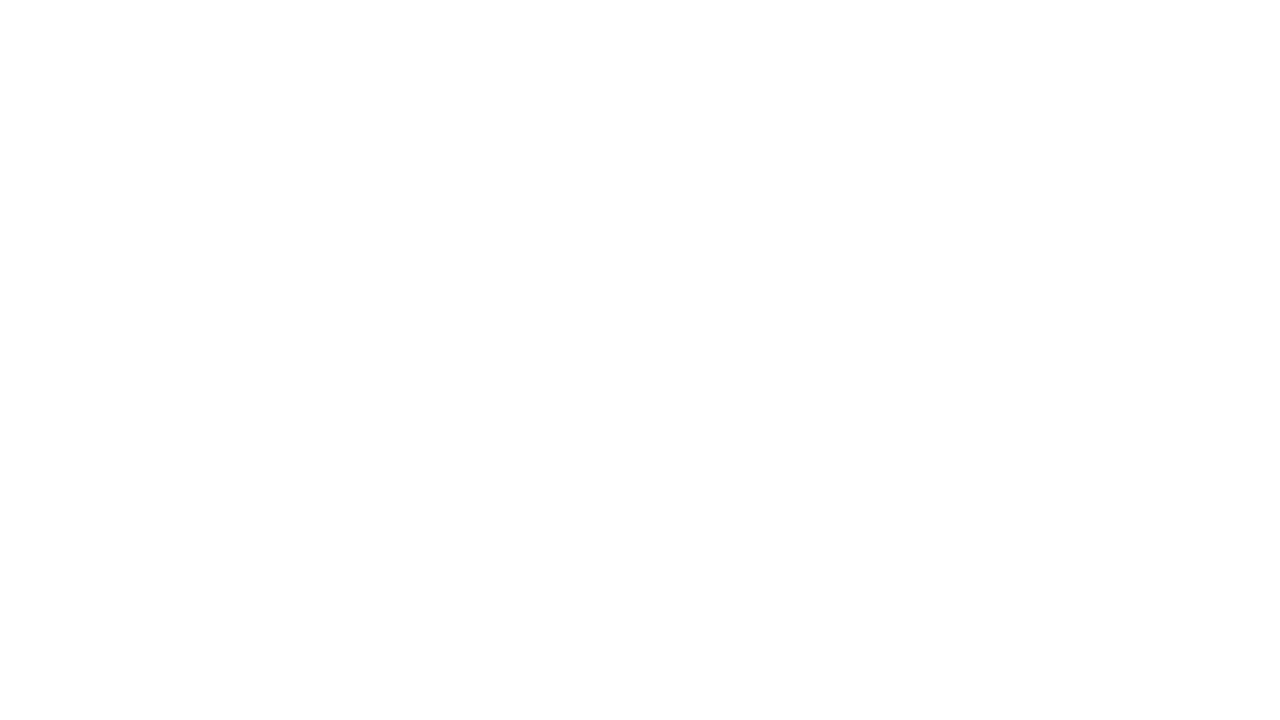

Navigated to courses page in new tab
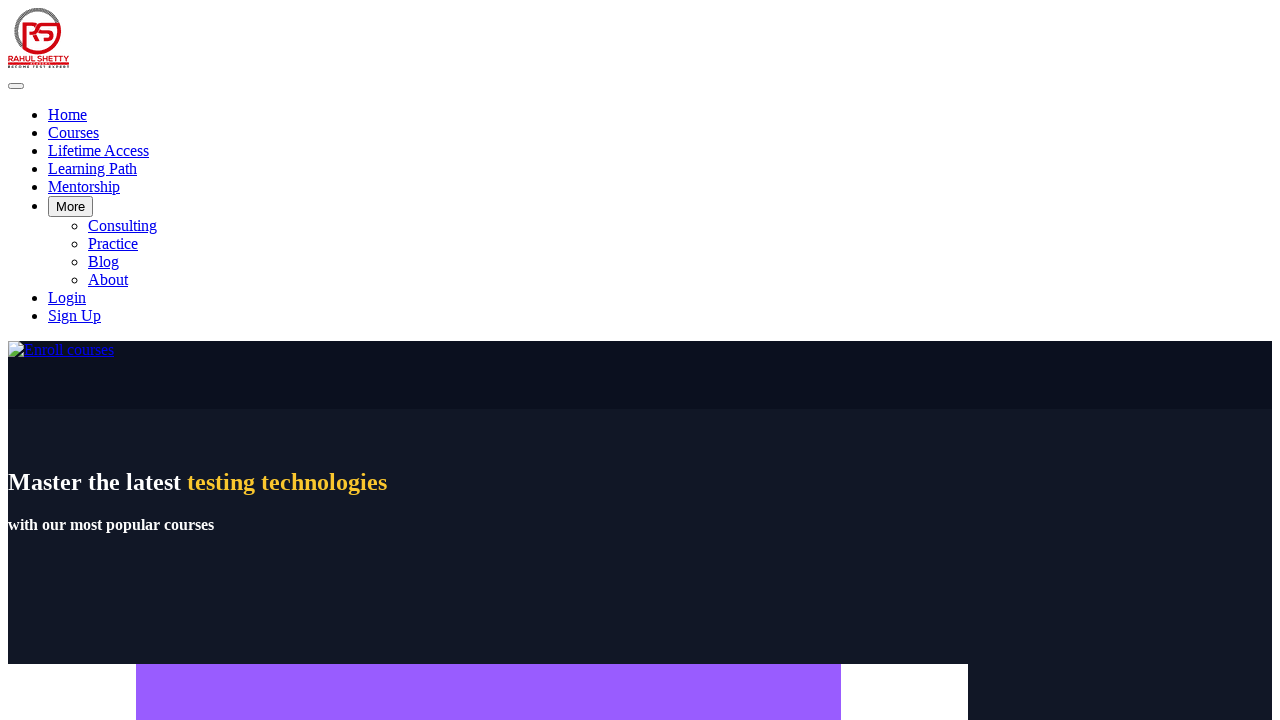

Course links loaded on the page
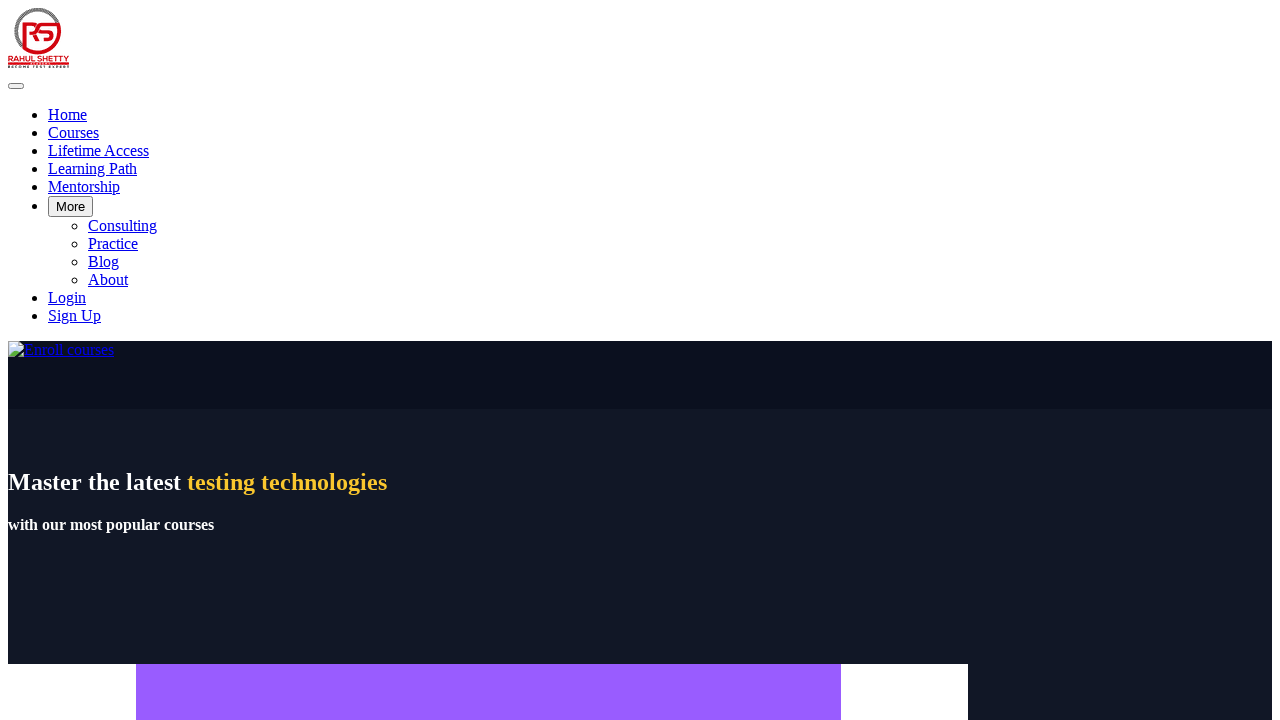

Located course link elements
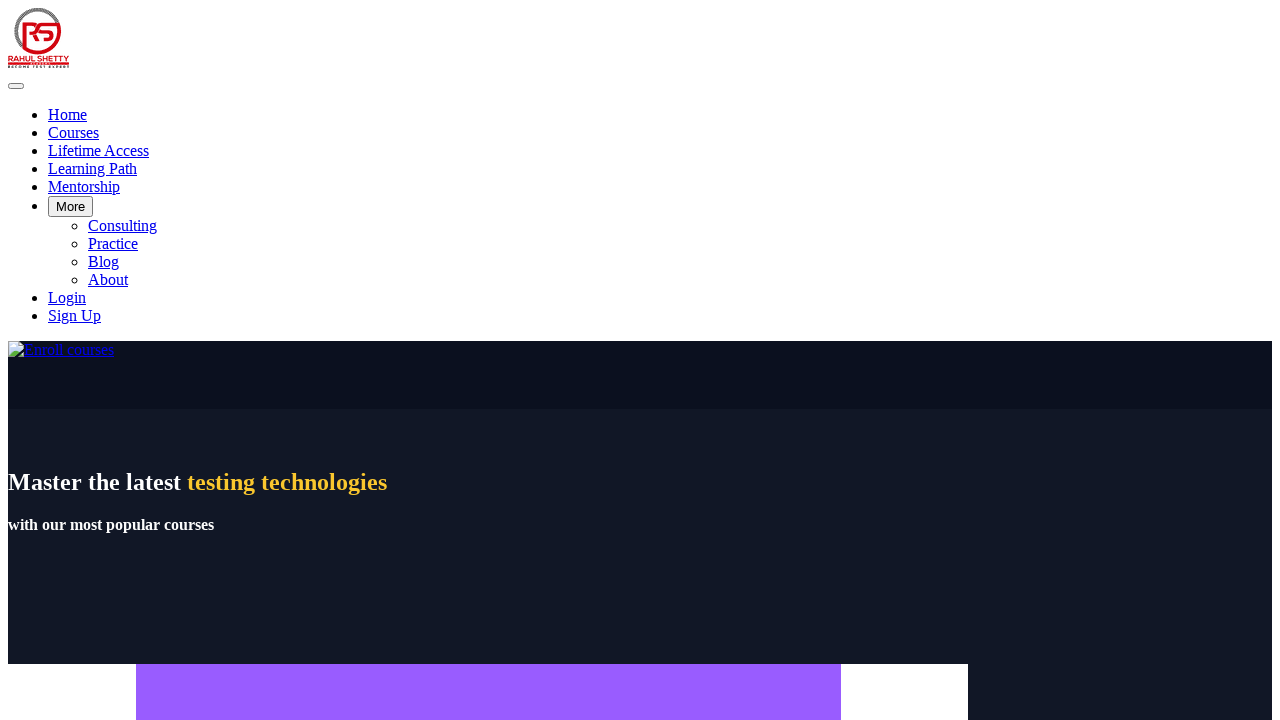

Extracted course name: 
    
    
      
        
      
    
    
      
        
          All-Access Membership
        
      

      
        
        
          
        
      

      
      
        
          Boost your career with UNLIMITED ACCESS to ALL existing and future courses
        
      
      
        
        
          
            43 Course Bundle
          
        

        
          
          
            
              %
            
            COMPLETE
          
        

        
        
          
            $199
          
        
      
    
  
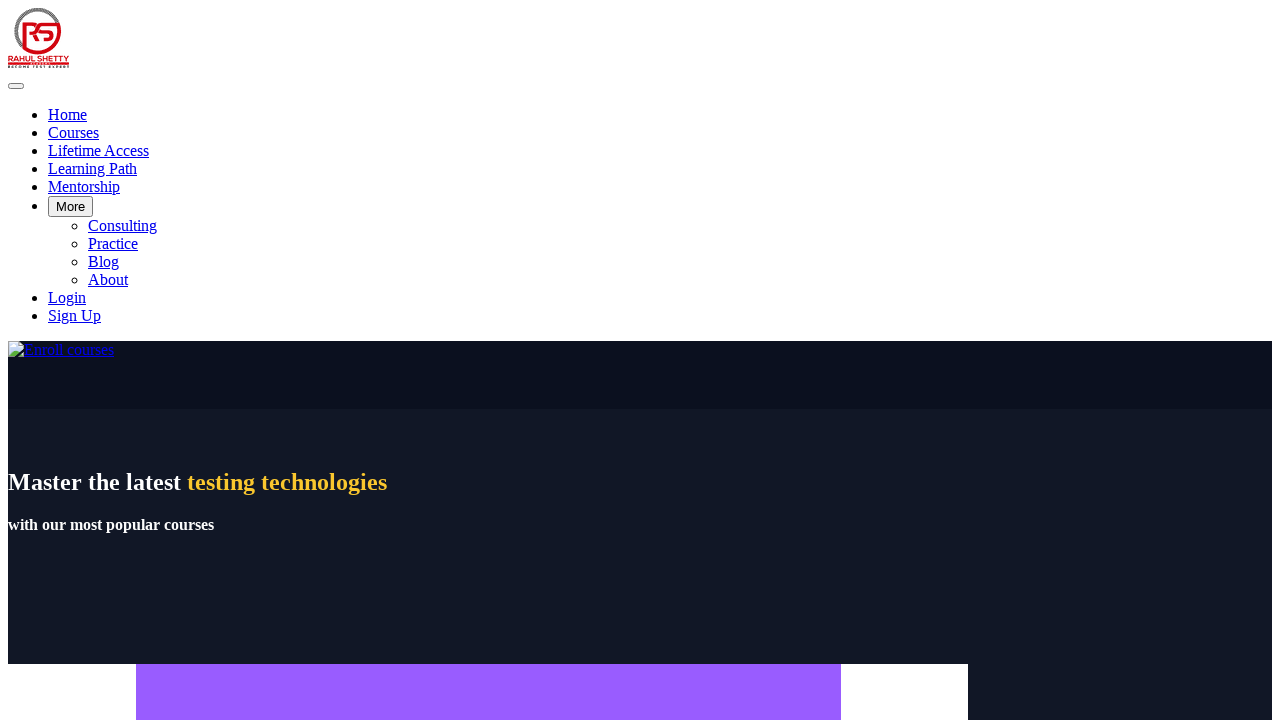

Switched back to original tab
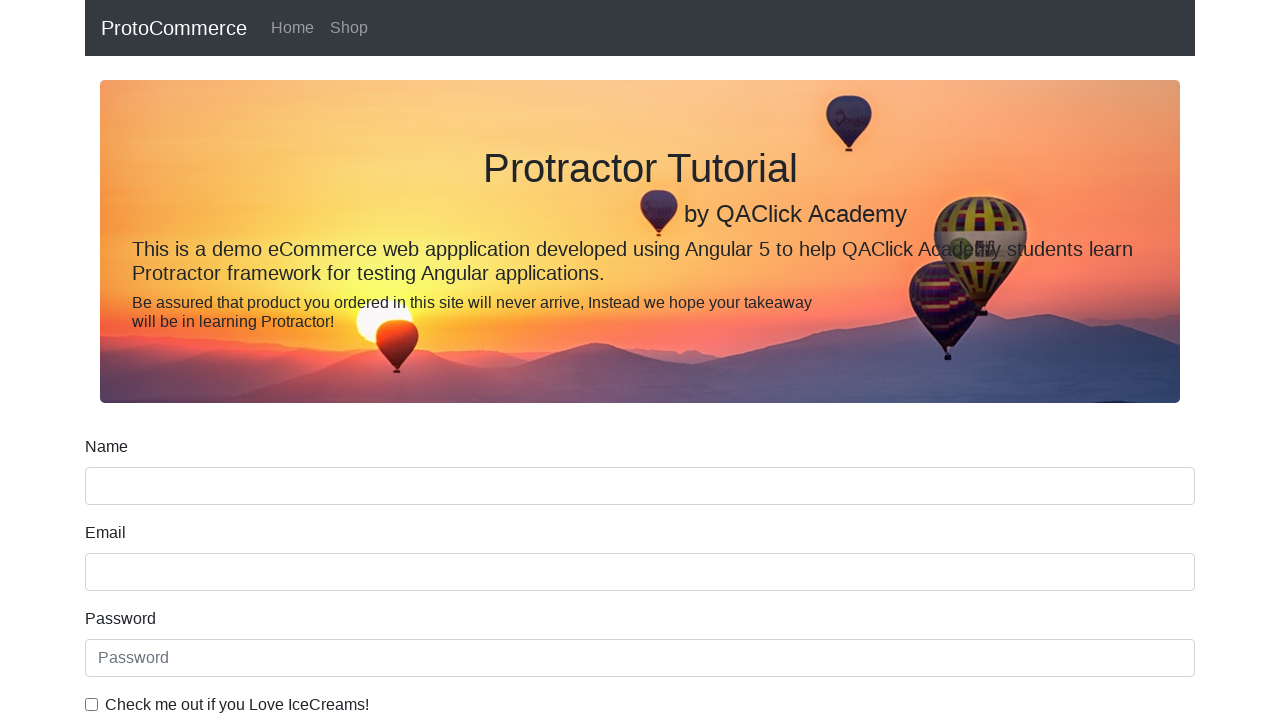

Entered course name '
    
    
      
        
      
    
    
      
        
          All-Access Membership
        
      

      
        
        
          
        
      

      
      
        
          Boost your career with UNLIMITED ACCESS to ALL existing and future courses
        
      
      
        
        
          
            43 Course Bundle
          
        

        
          
          
            
              %
            
            COMPLETE
          
        

        
        
          
            $199
          
        
      
    
  ' into name field on input[name='name']
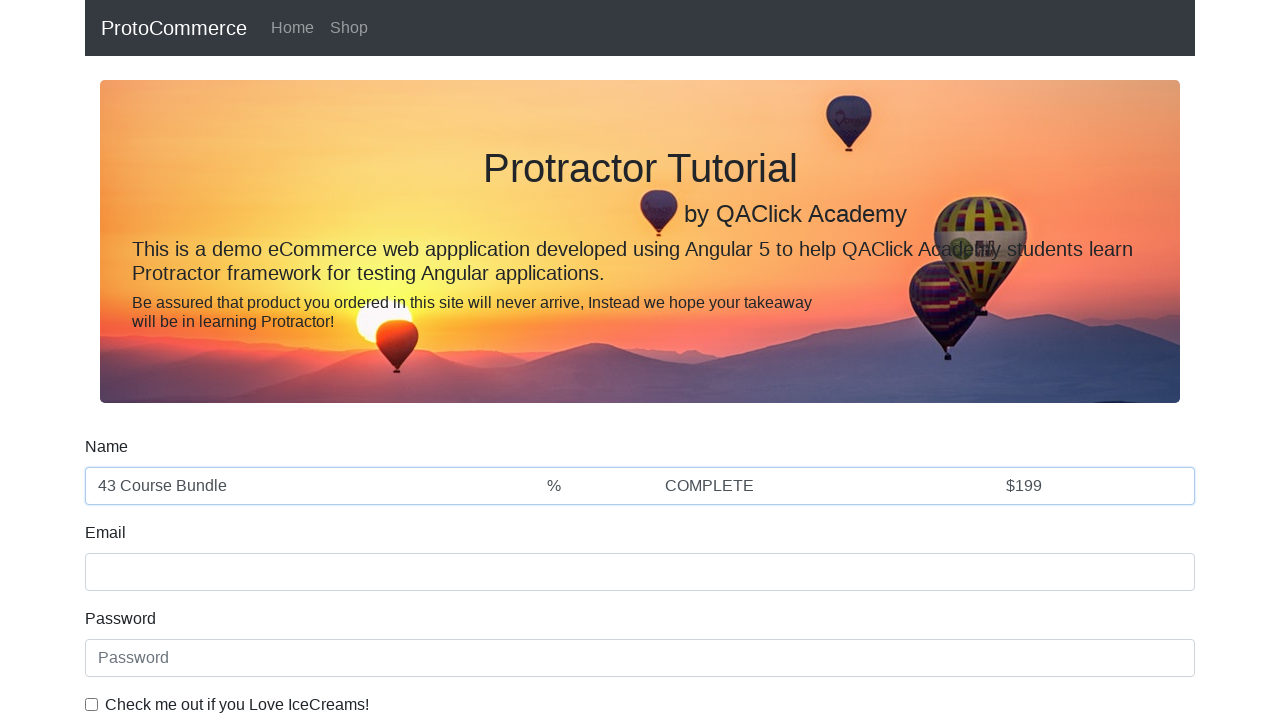

Waited 1 second for page to process form input
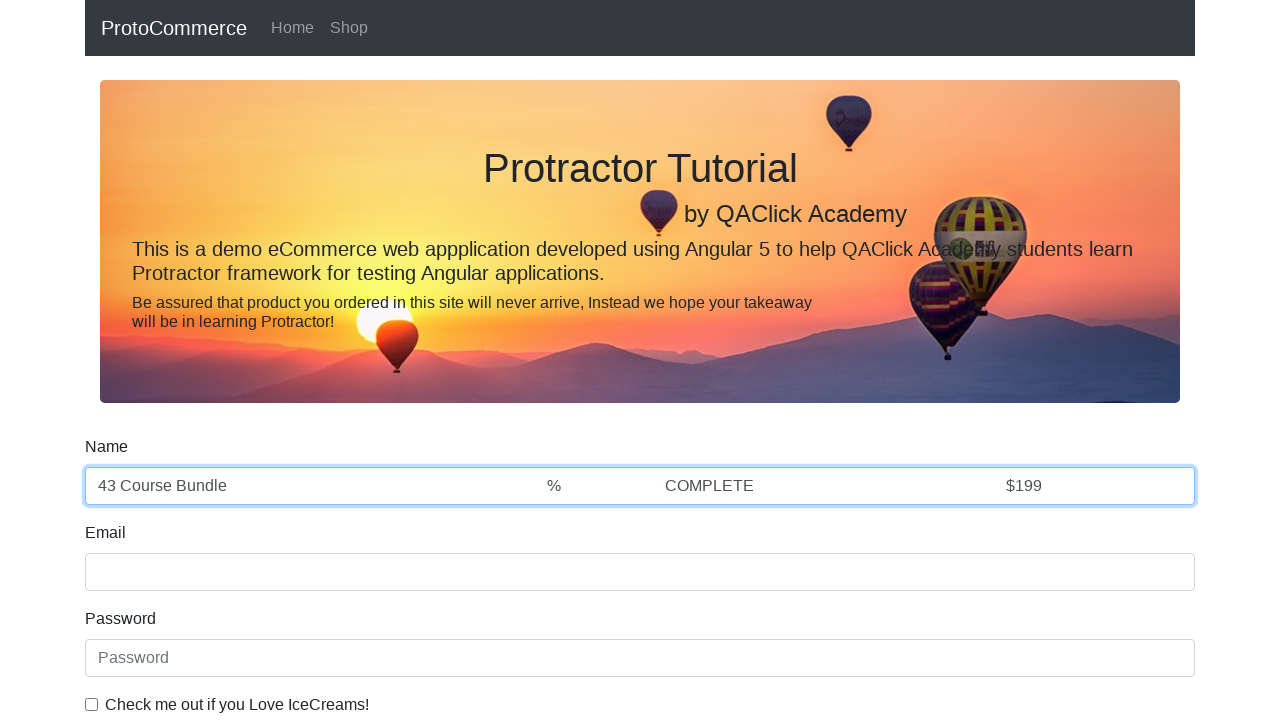

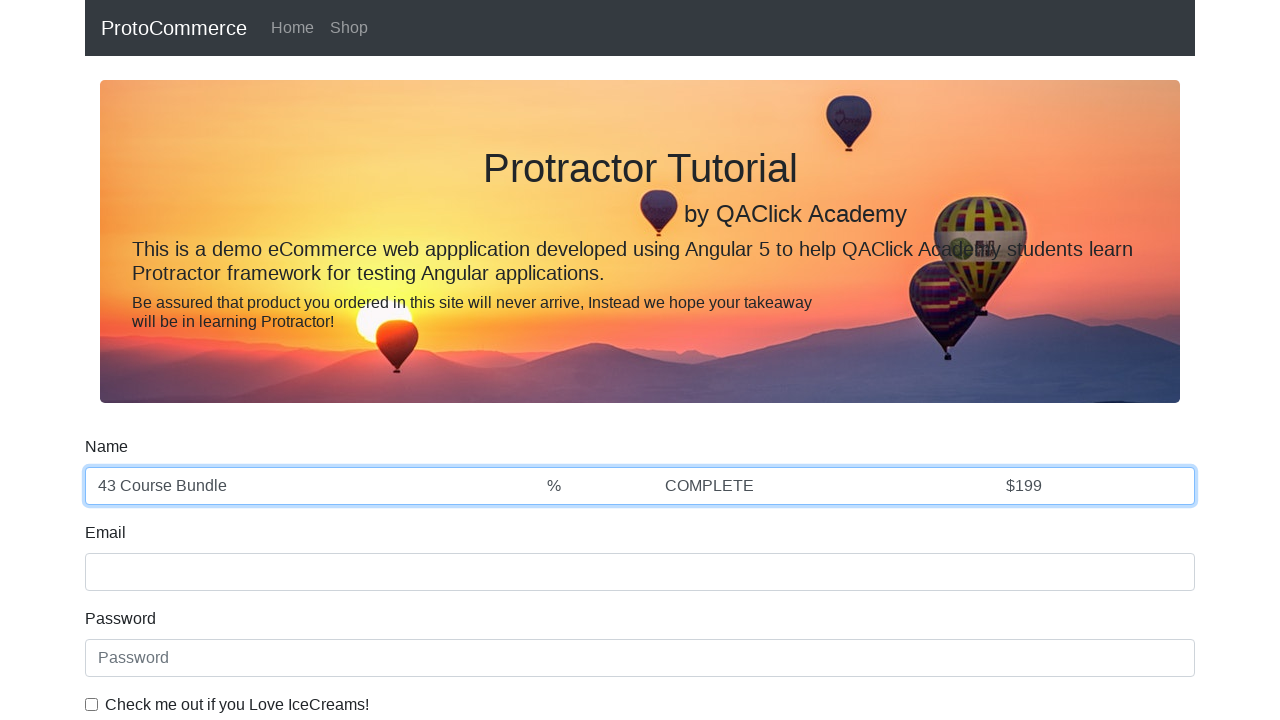